Tests search functionality by entering "iPhone" in the search box, clicking search, and verifying the search results page title

Starting URL: https://naveenautomationlabs.com/opencart/

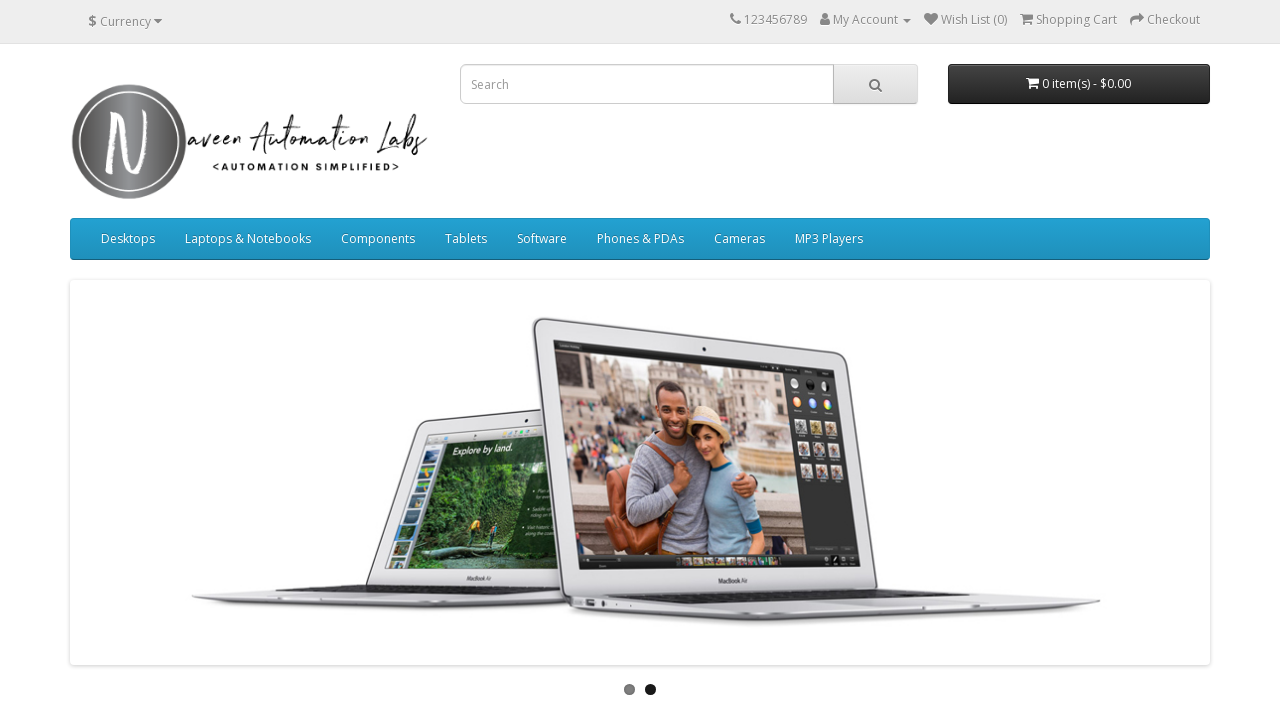

Filled search field with 'iPhone' on input[name="search"]
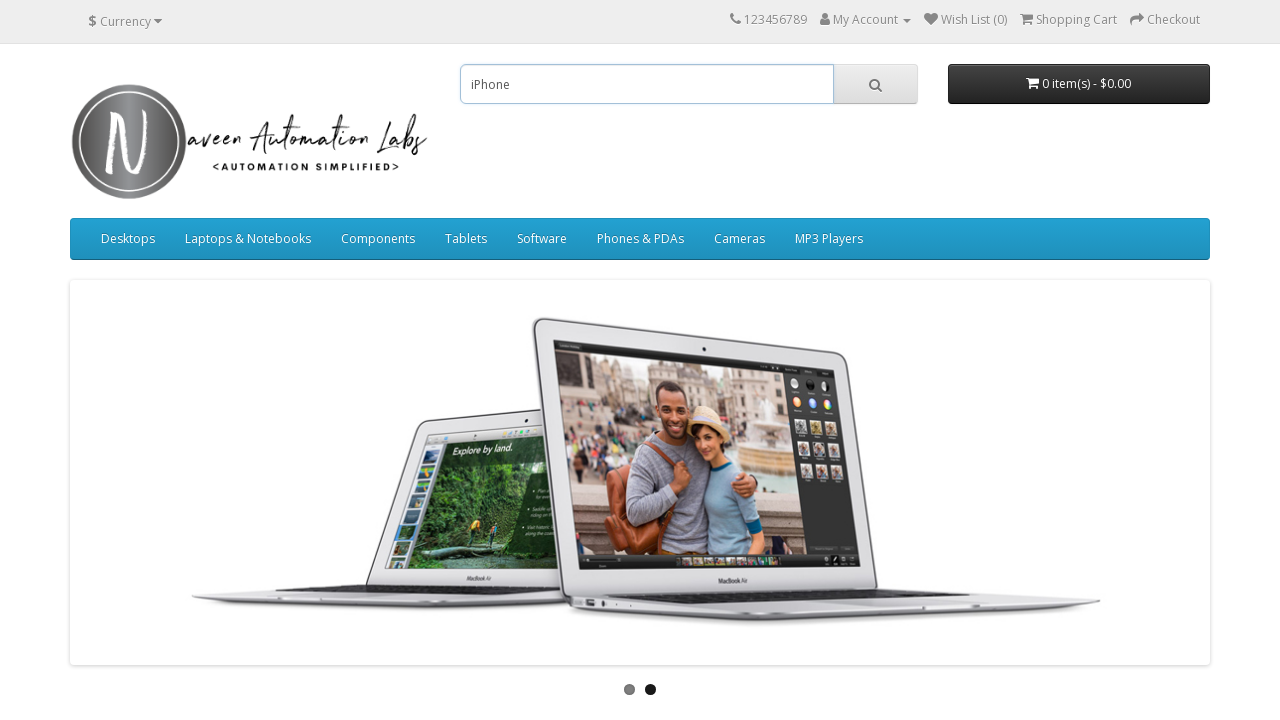

Clicked search button at (876, 84) on .input-group-btn
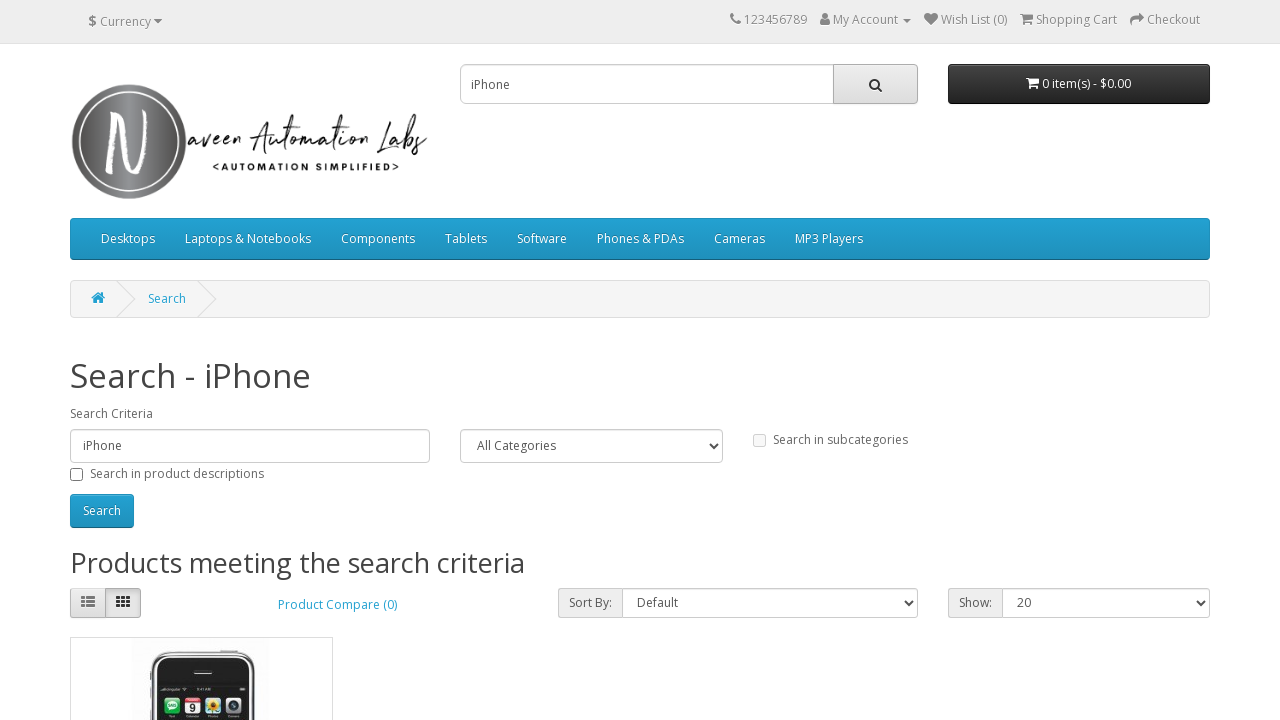

Verified search results page title is 'Search - iPhone'
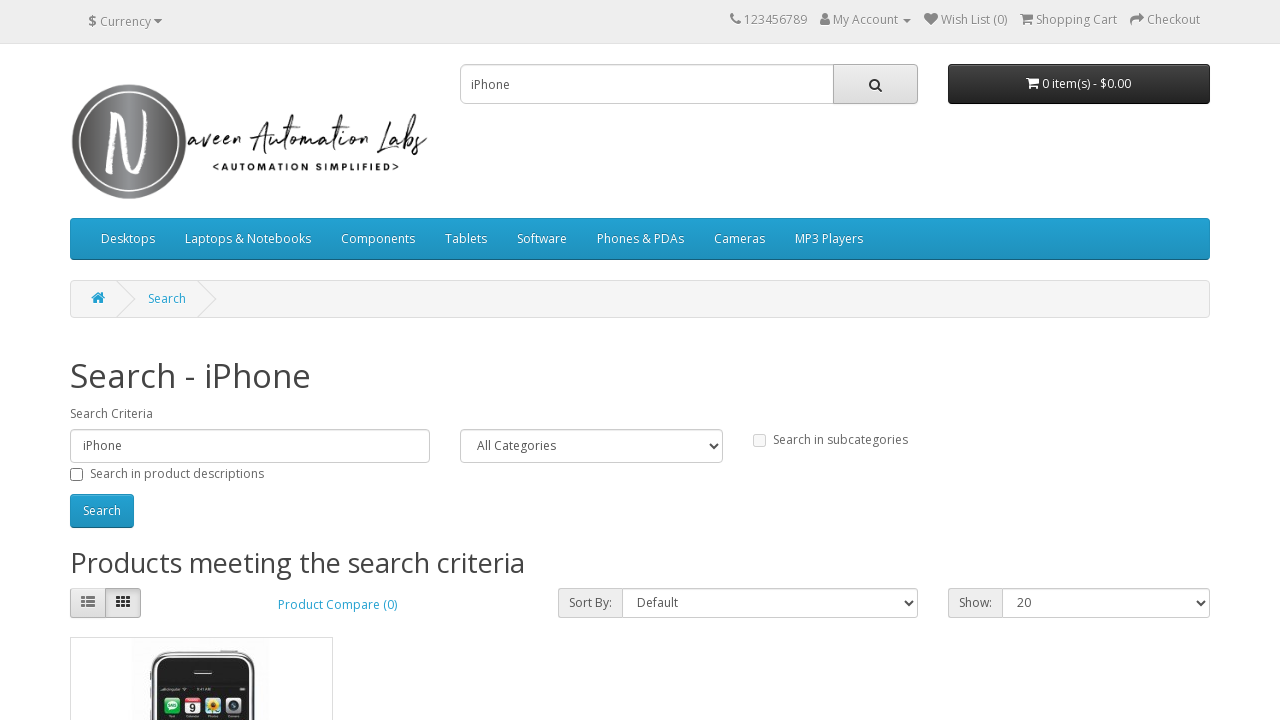

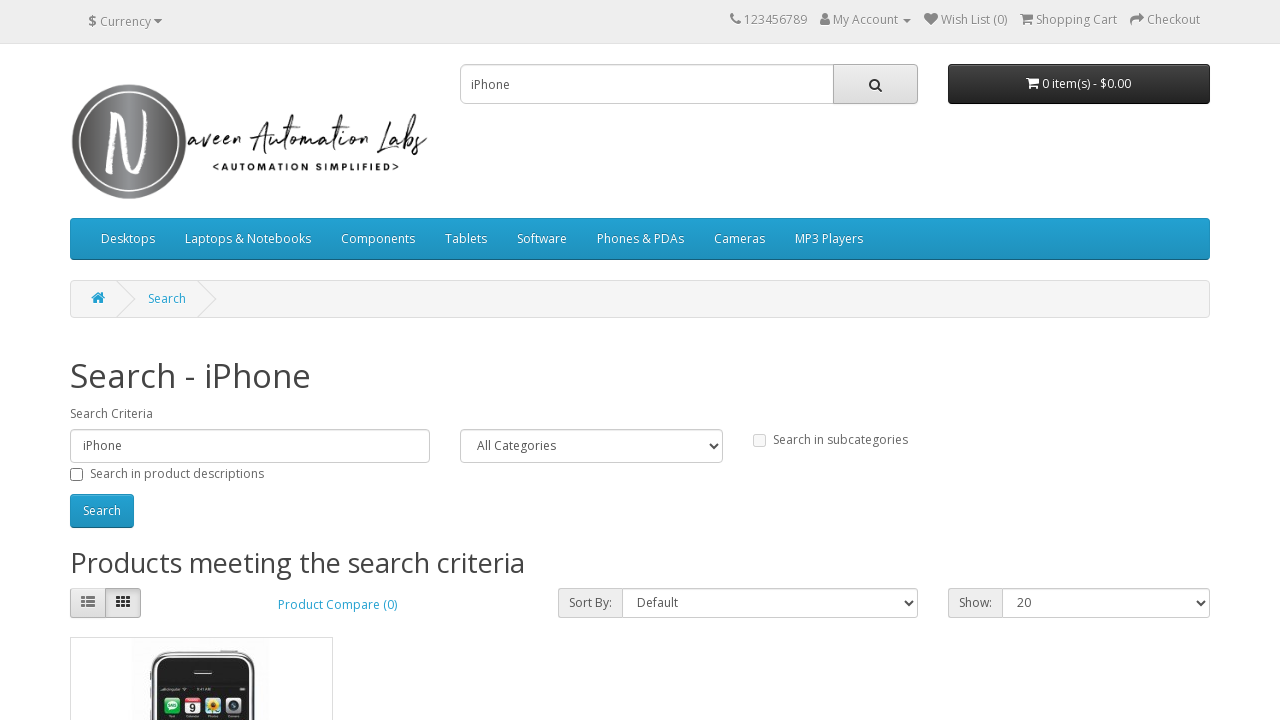